Clicks on the Checkboxes link and verifies that there are two checkbox inputs

Starting URL: https://the-internet.herokuapp.com/

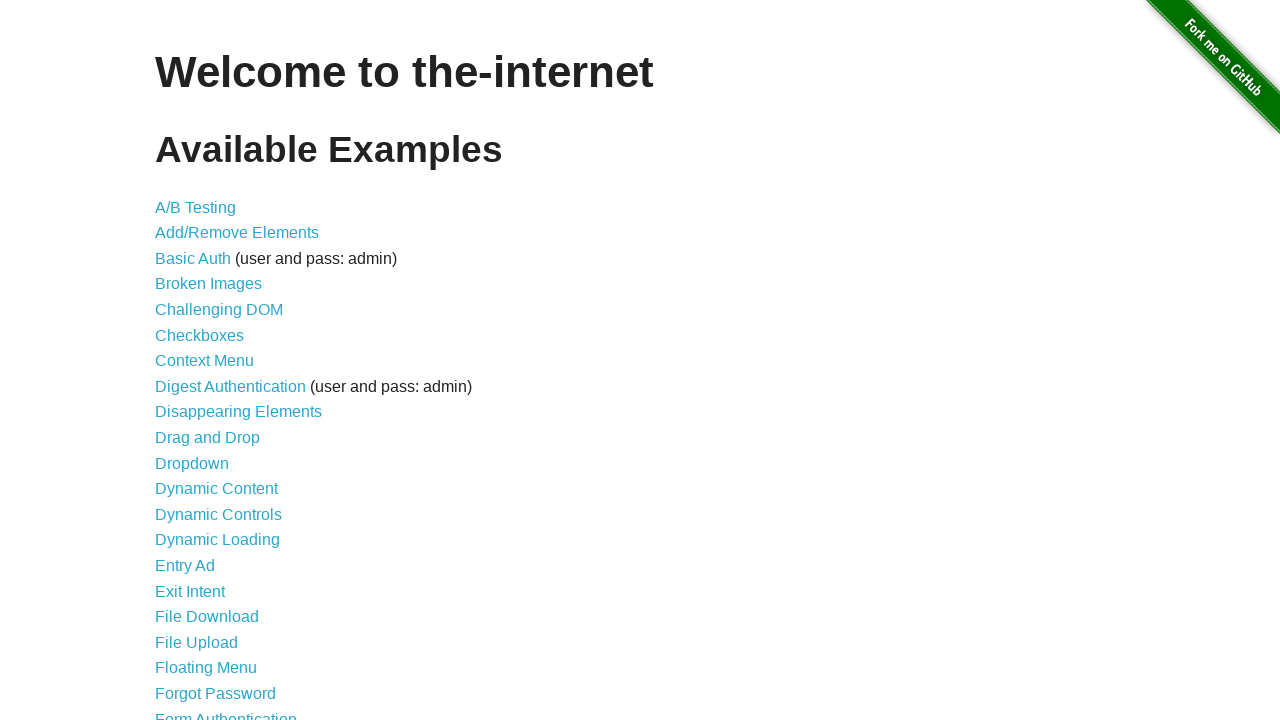

Clicked on the Checkboxes link at (200, 335) on xpath=//*[text() = 'Checkboxes']
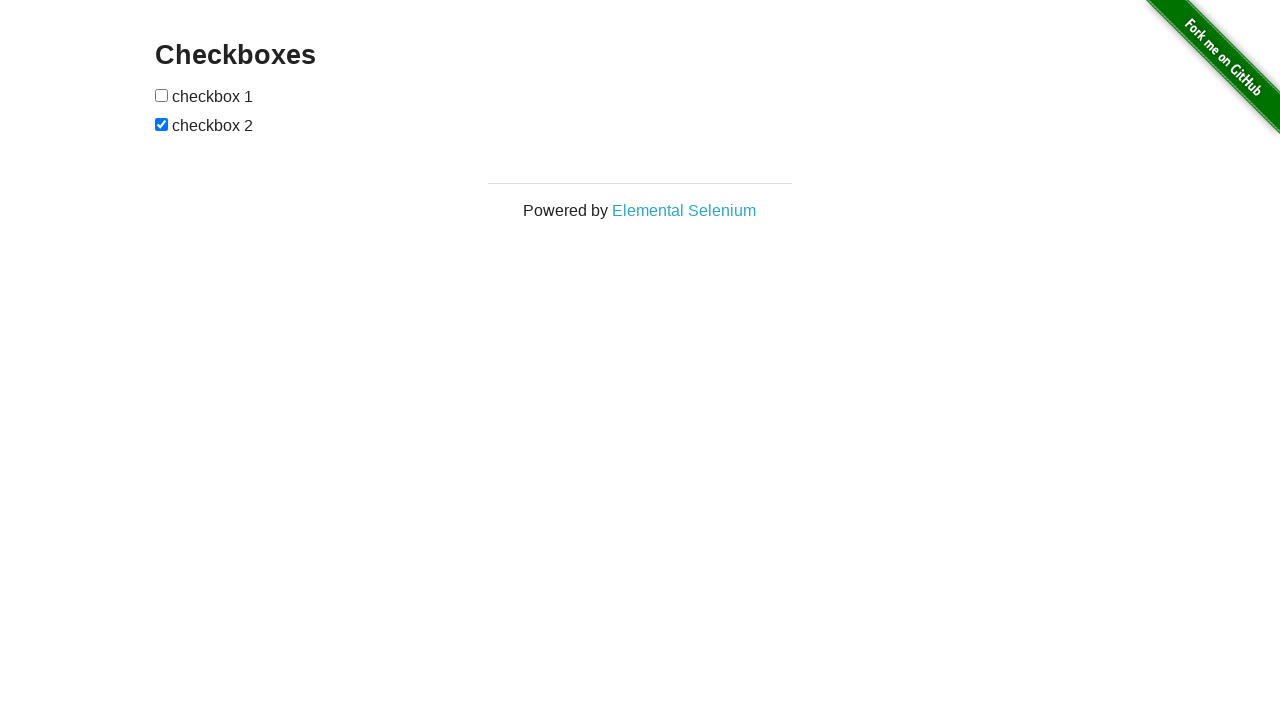

Checkboxes form loaded
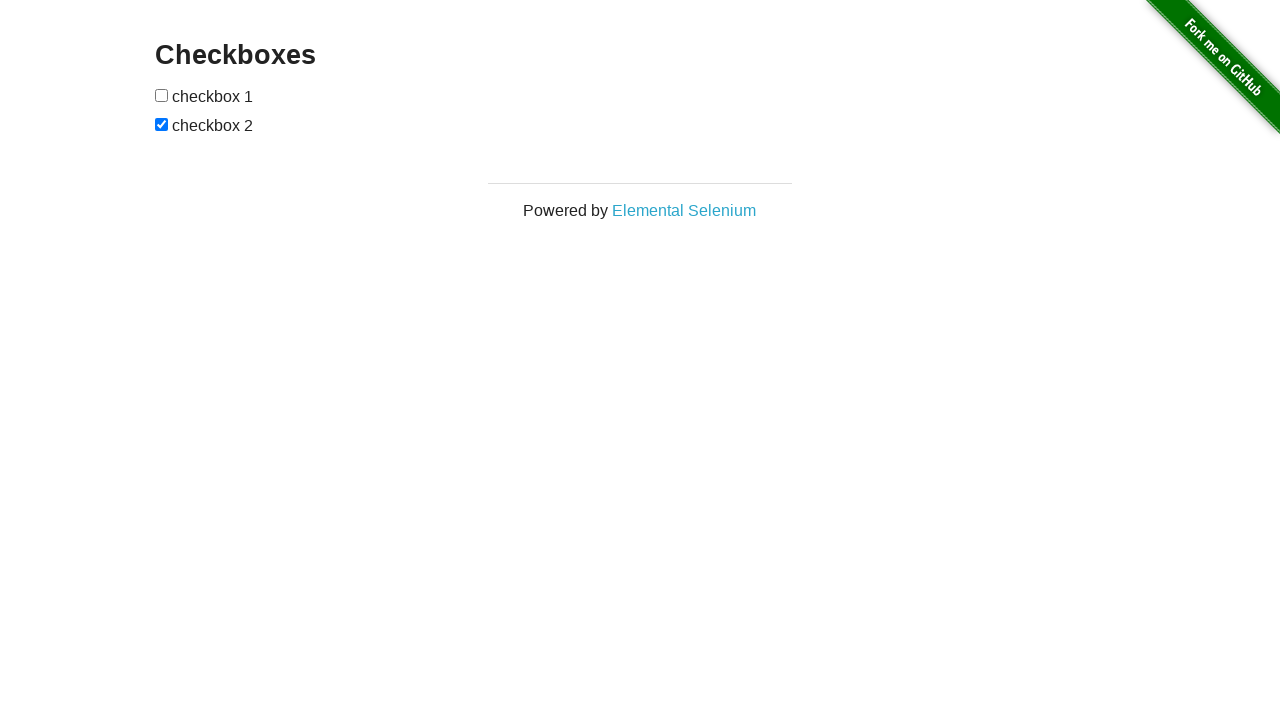

Located checkboxes form element
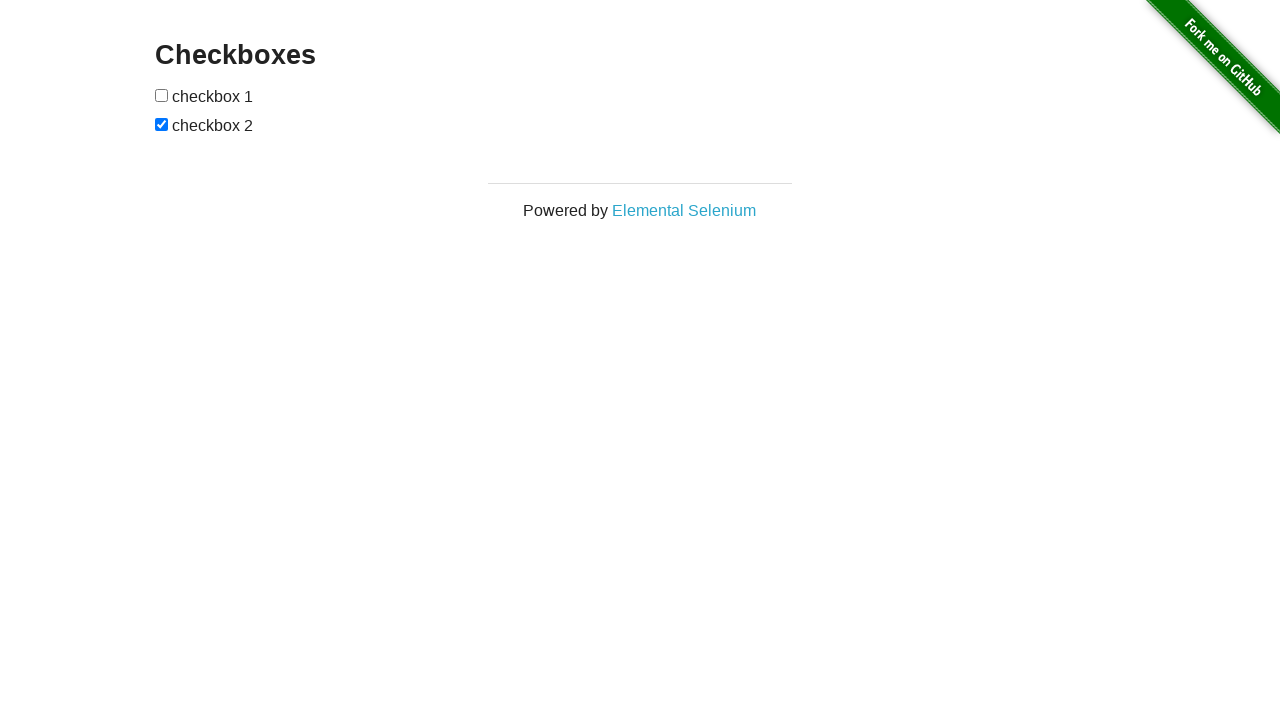

Retrieved all checkbox input elements
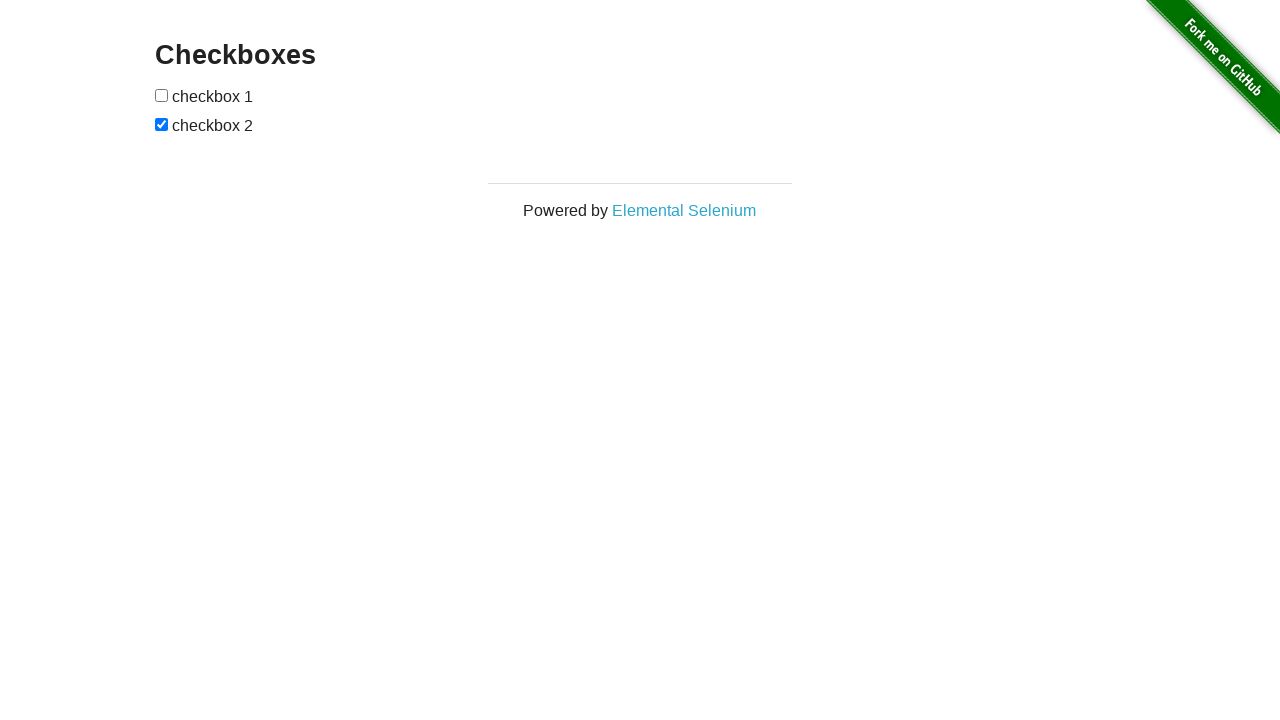

Verified that there are exactly 2 checkboxes
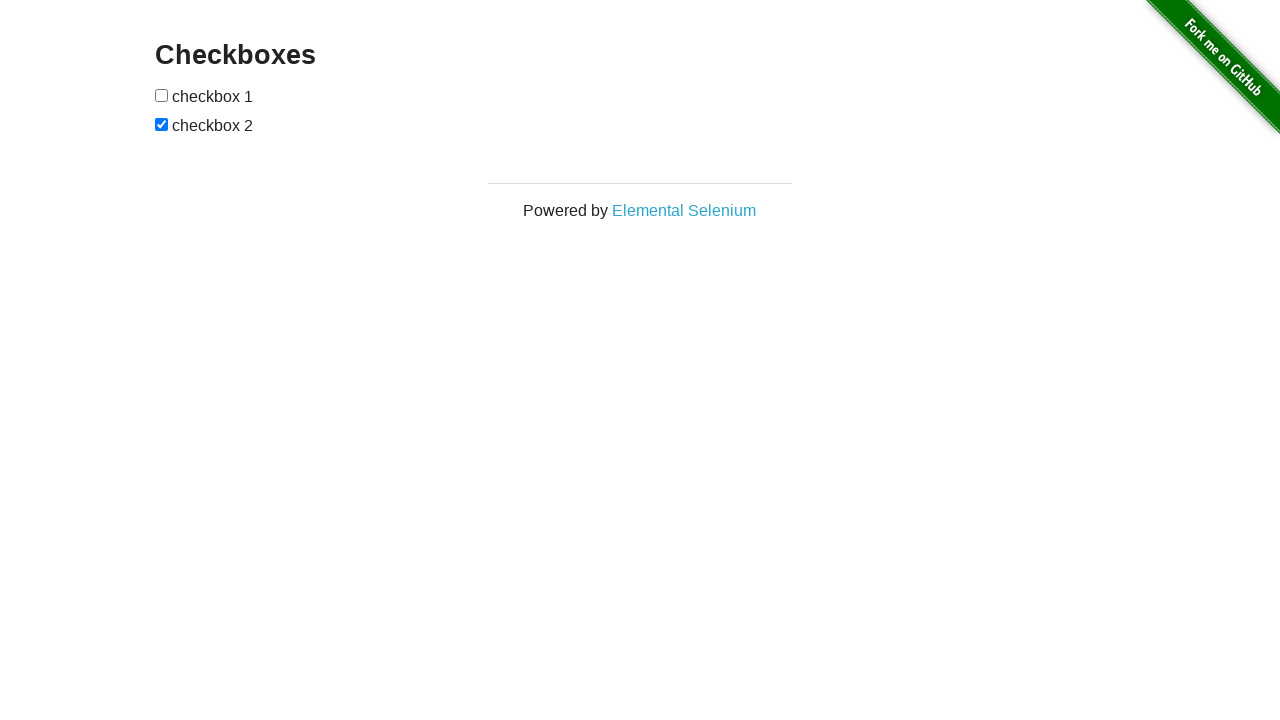

Verified checkbox input type attribute
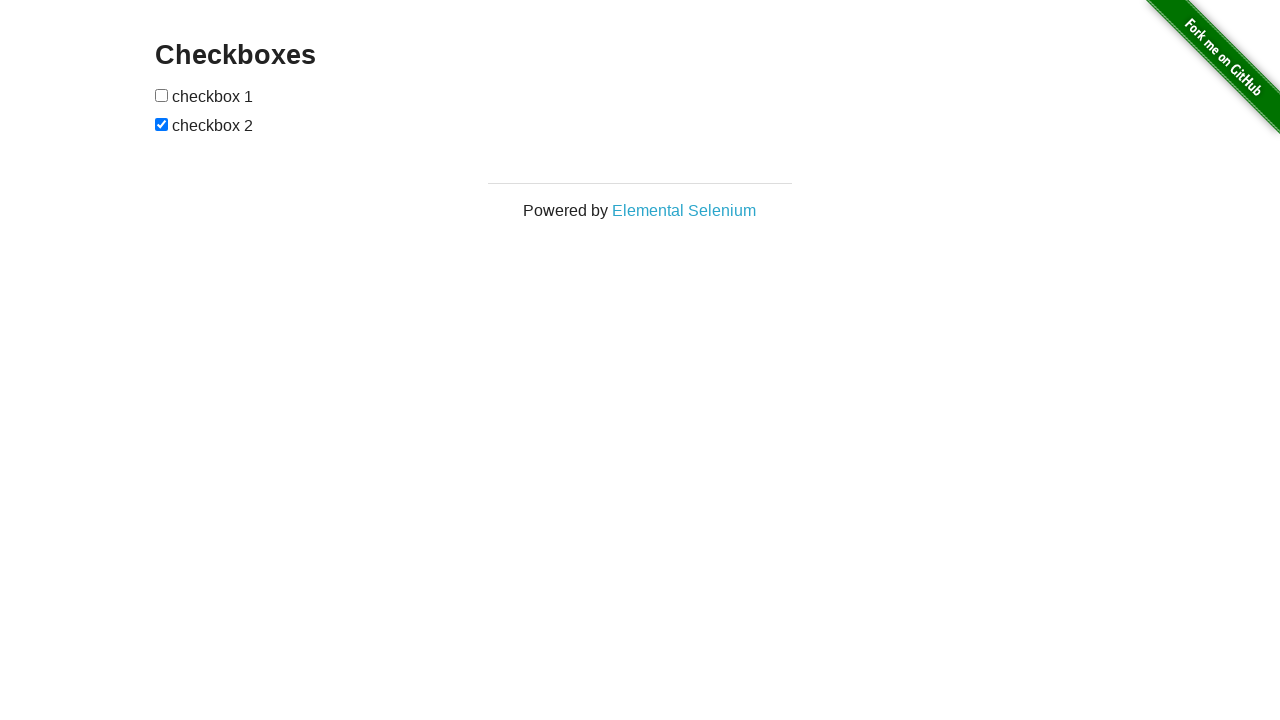

Verified checkbox input type attribute
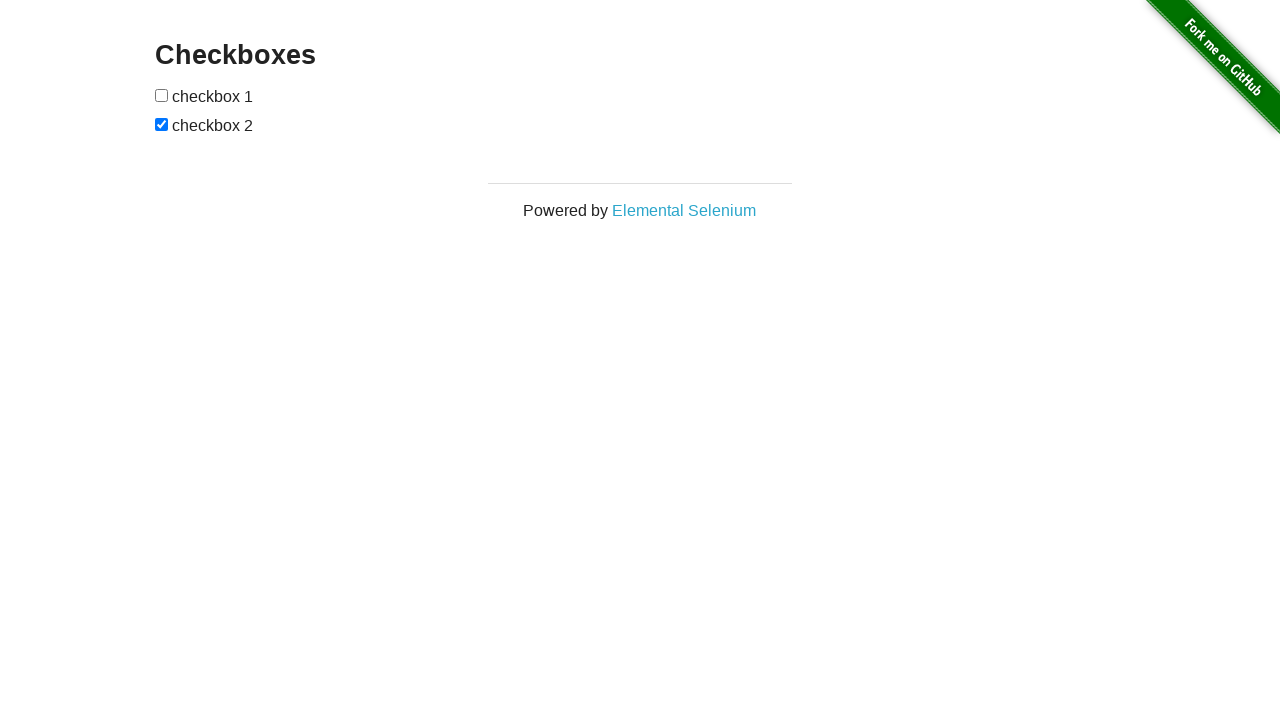

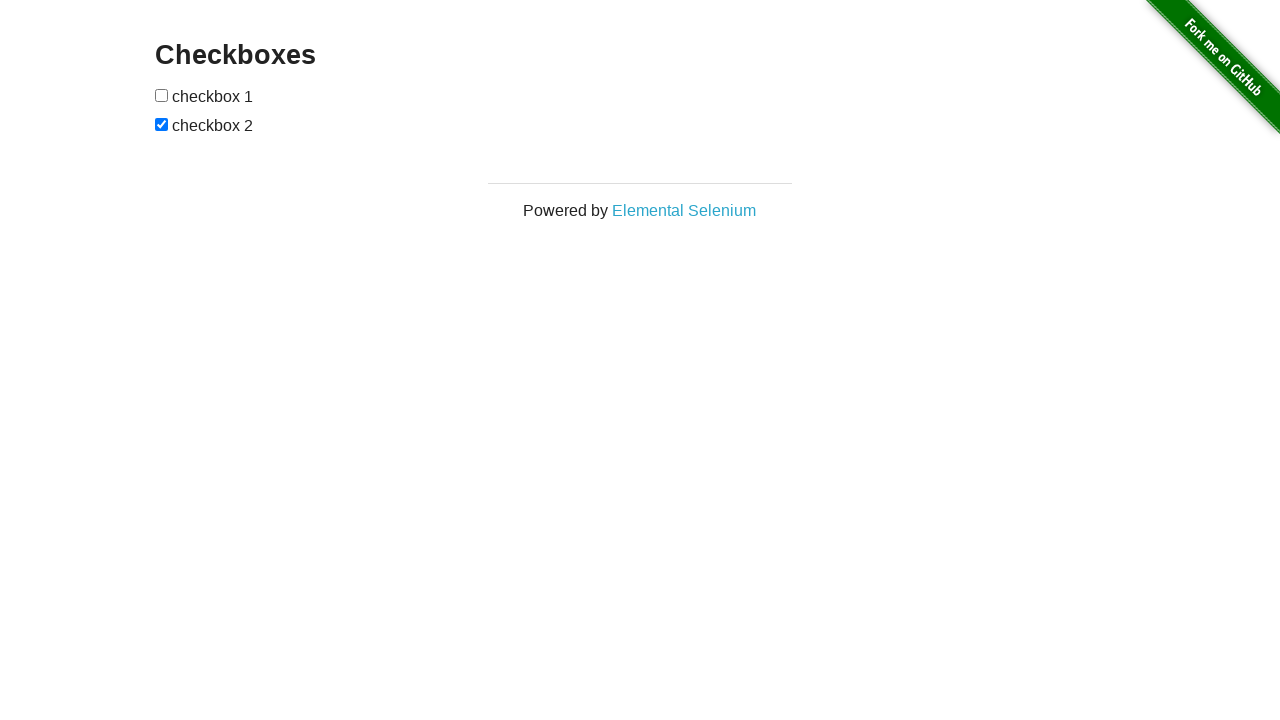